Tests editing text input by entering initial text, clearing it, and entering new text

Starting URL: https://bonigarcia.dev/selenium-webdriver-java/web-form.html

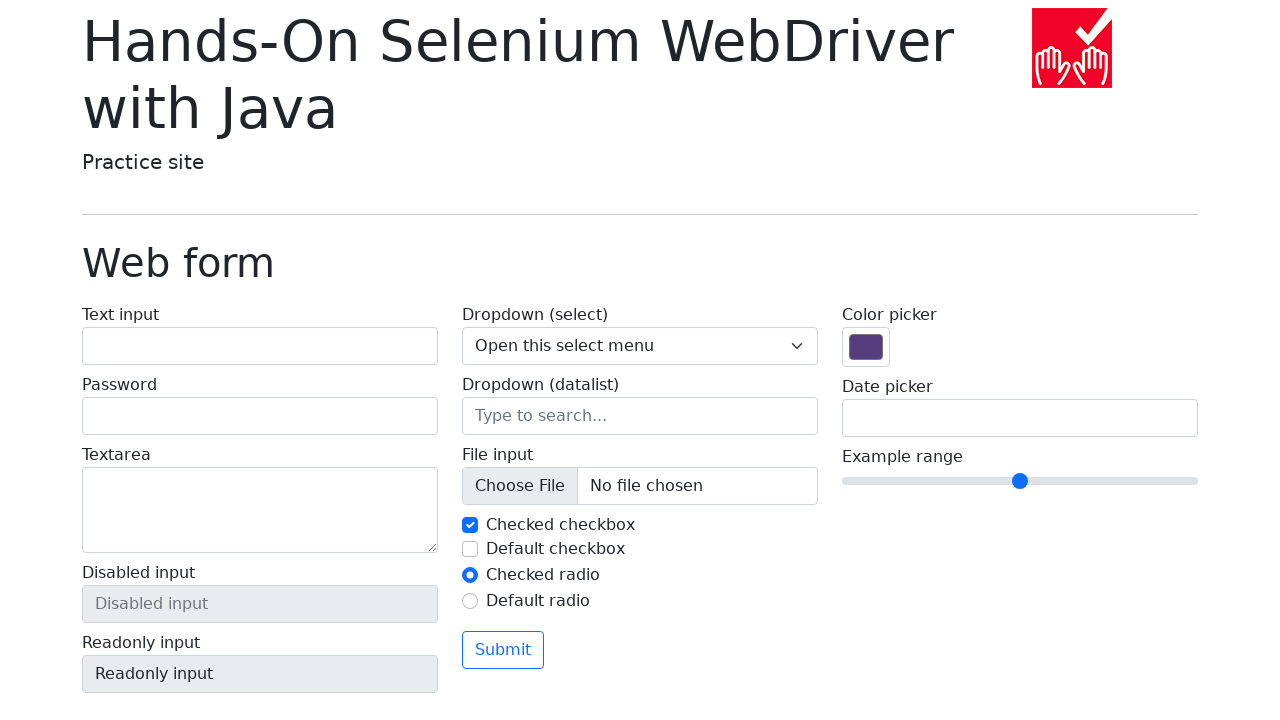

Filled text input with initial text 'Lorem ipsum 123#$().;' on #my-text-id
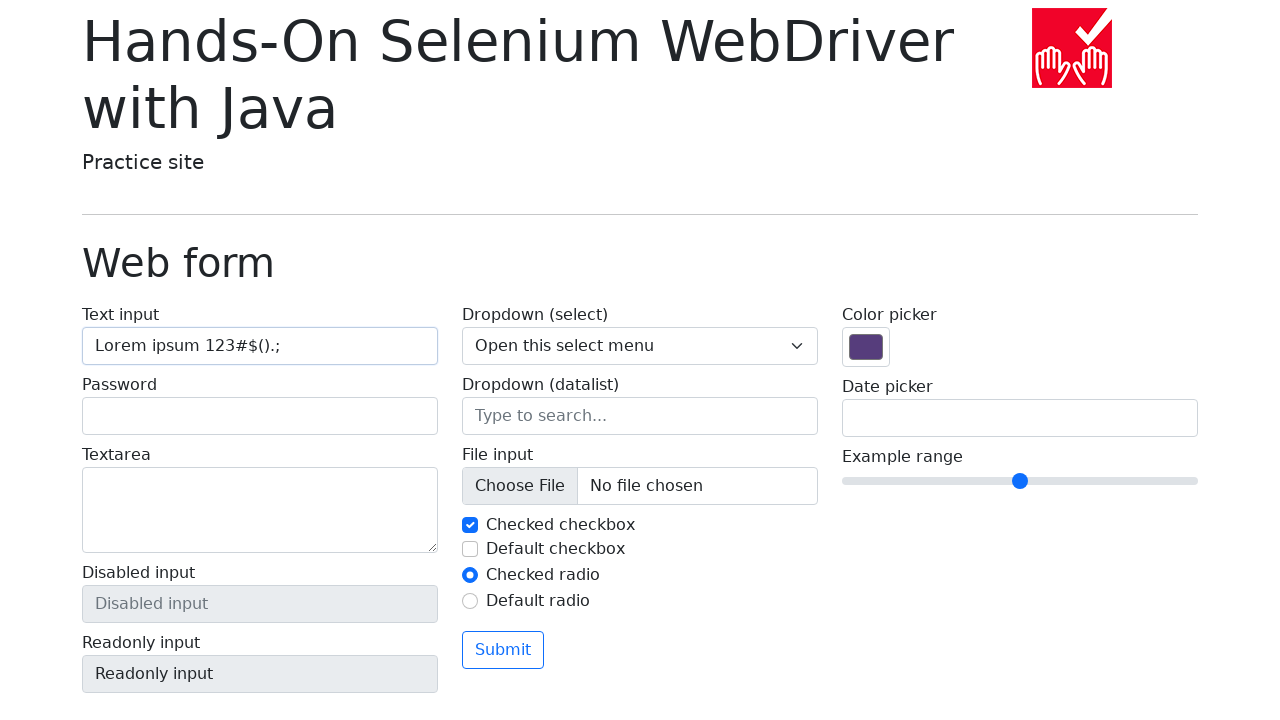

Cleared text input field on #my-text-id
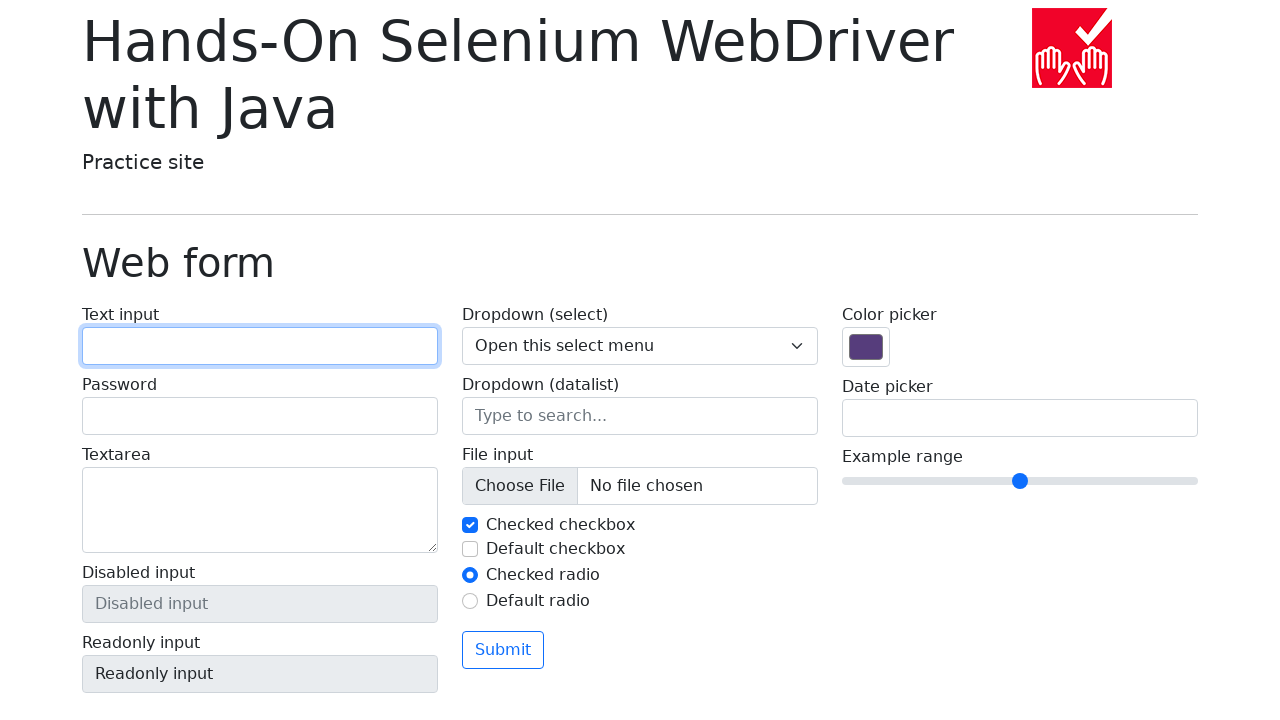

Entered new text 'Edited Text' into text input on #my-text-id
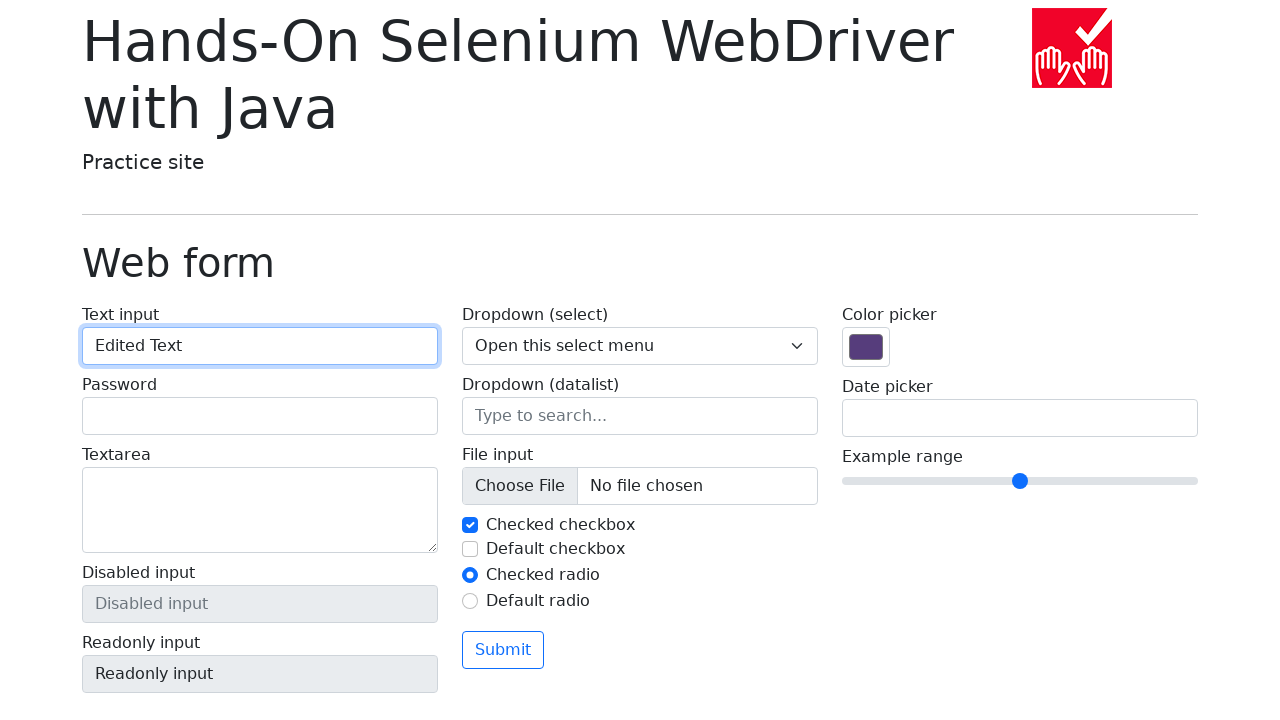

Verified that text input contains 'Edited Text'
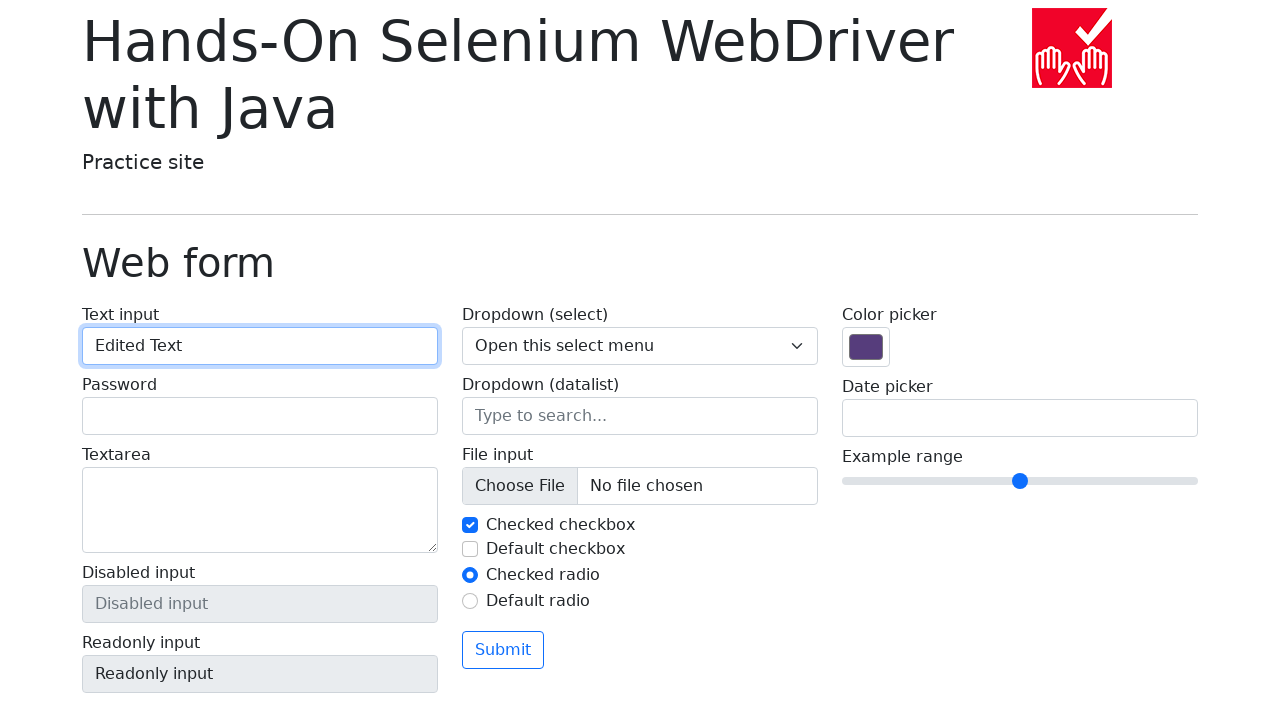

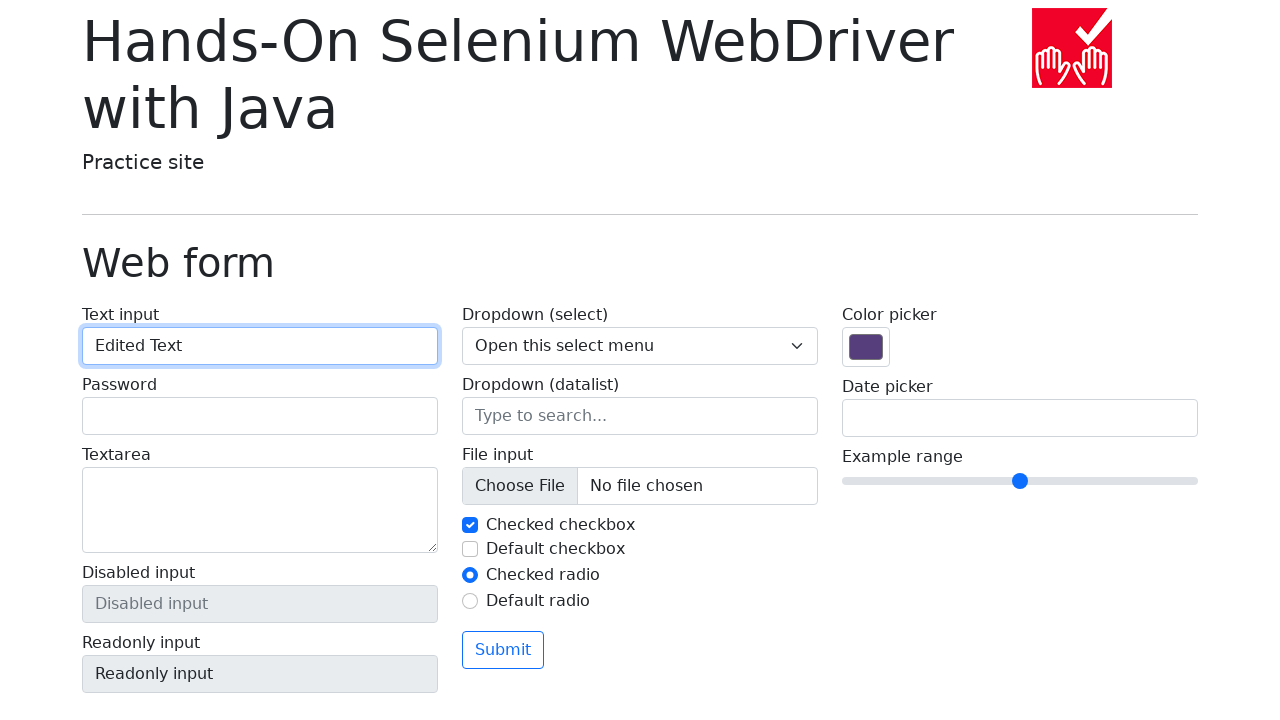